Tests reading cookies from the page and clicking refresh button

Starting URL: https://bonigarcia.dev/selenium-webdriver-java/cookies.html

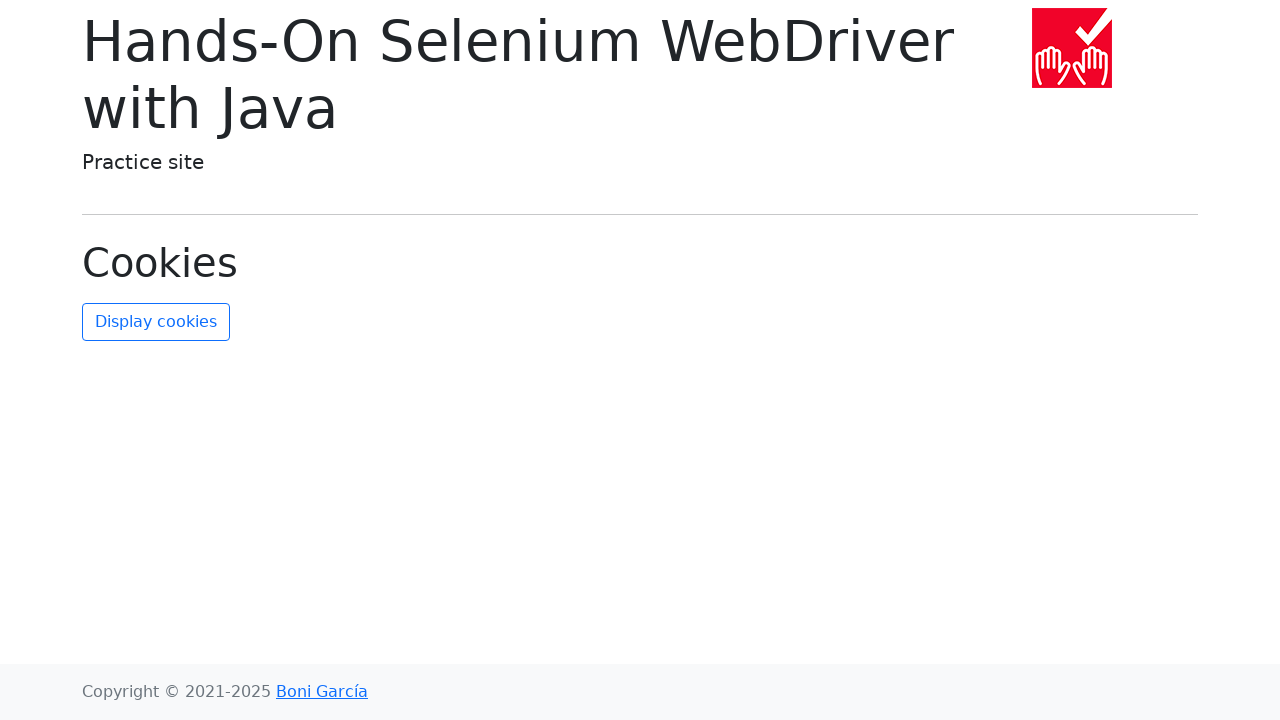

Retrieved cookies from browser context
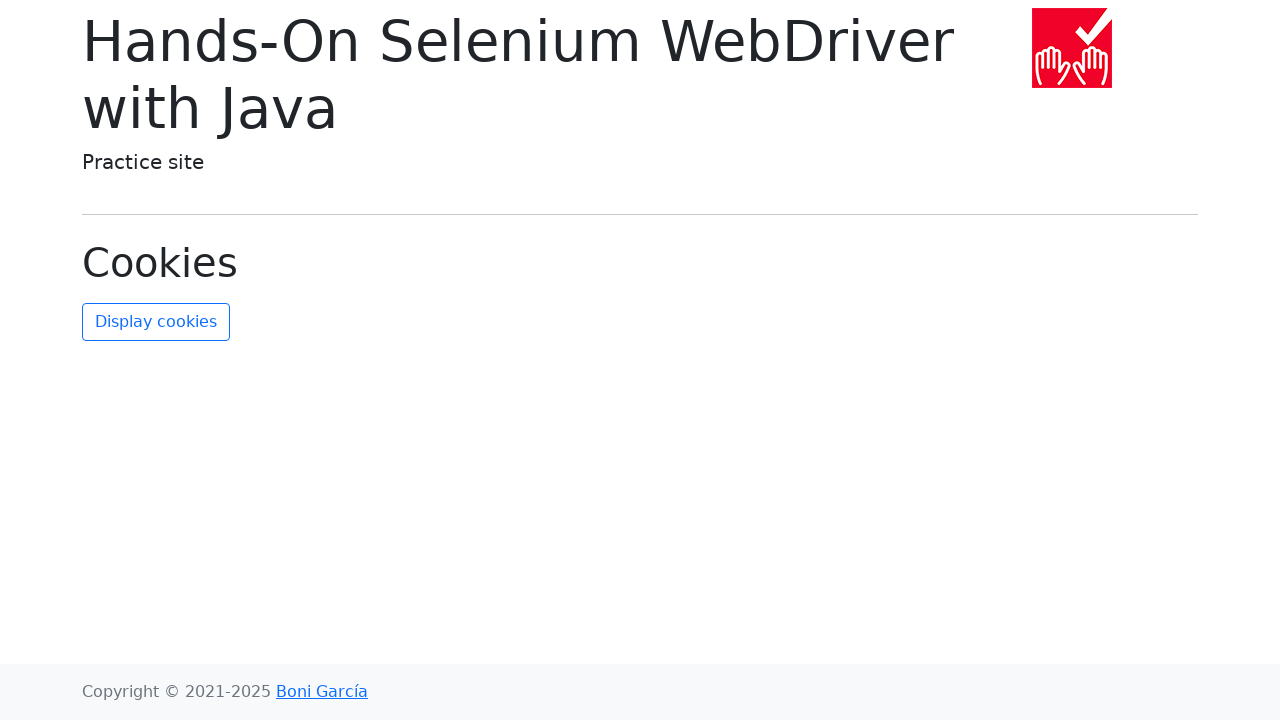

Clicked refresh cookies button at (156, 322) on #refresh-cookies
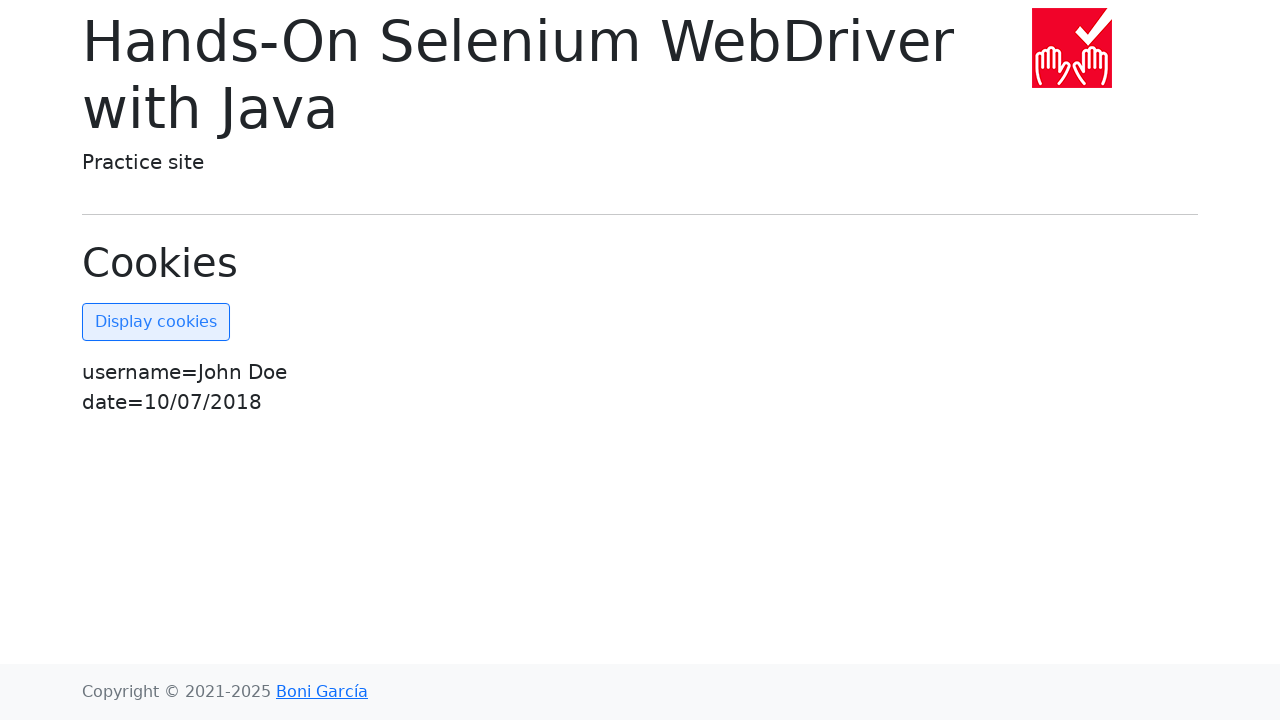

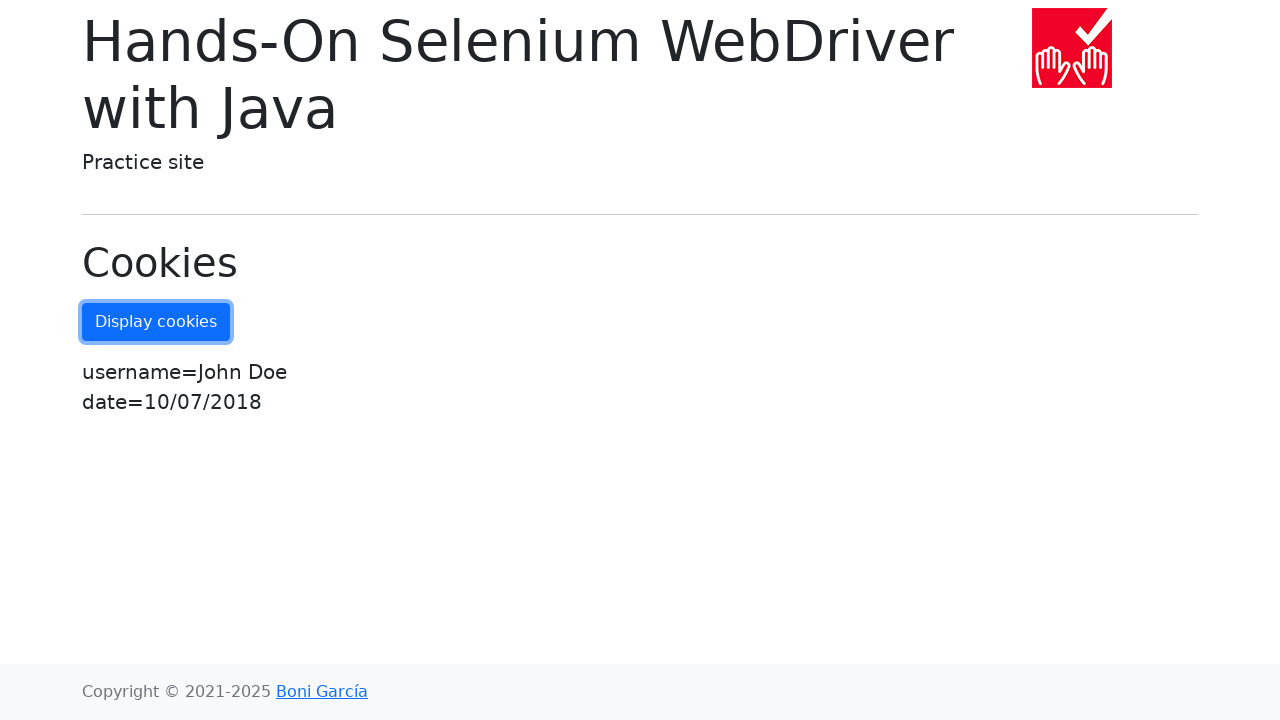